Tests login form validation by attempting to log in without entering a username, expecting an alert message

Starting URL: https://www.demoblaze.com/index.html

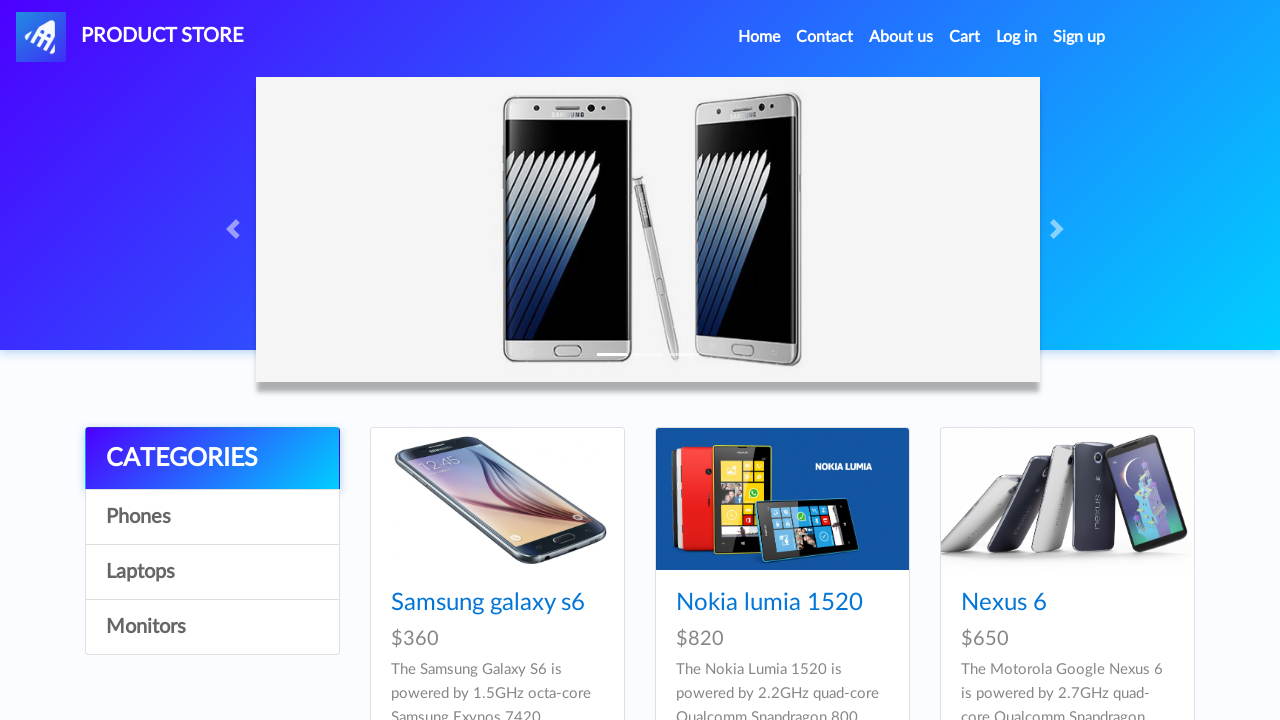

Clicked login button to open modal at (1017, 37) on #login2
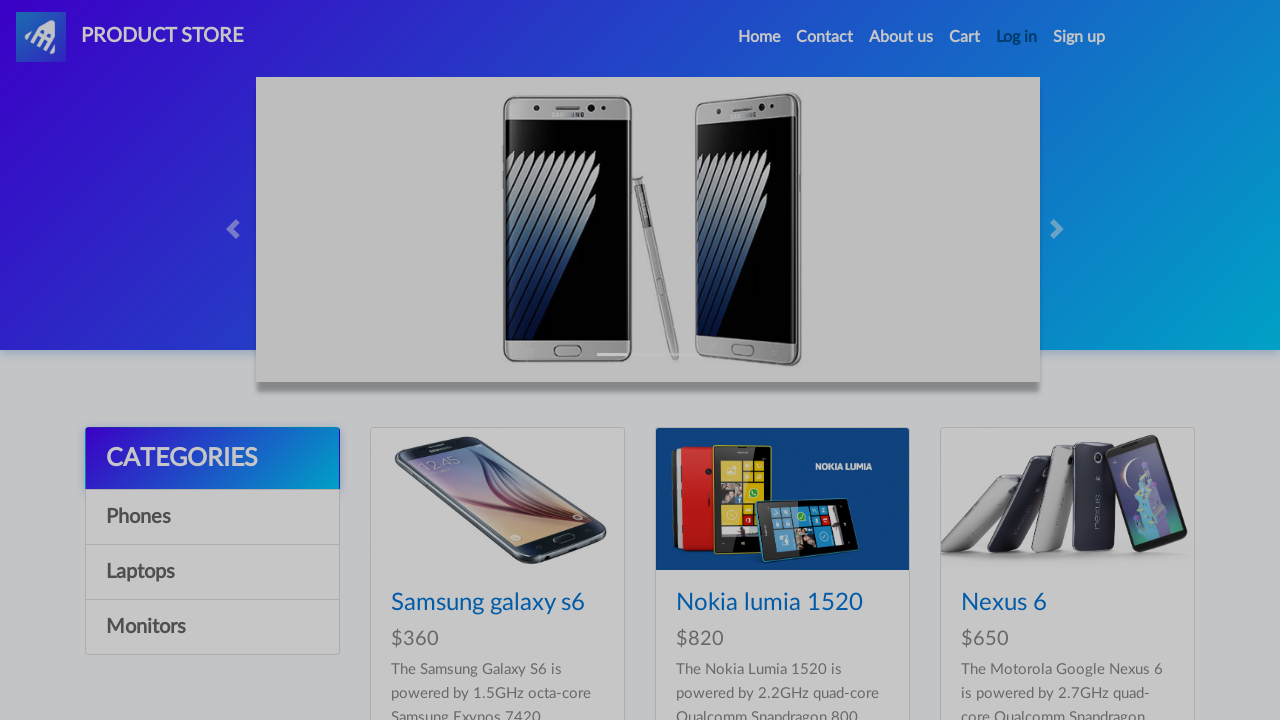

Waited for login modal to appear
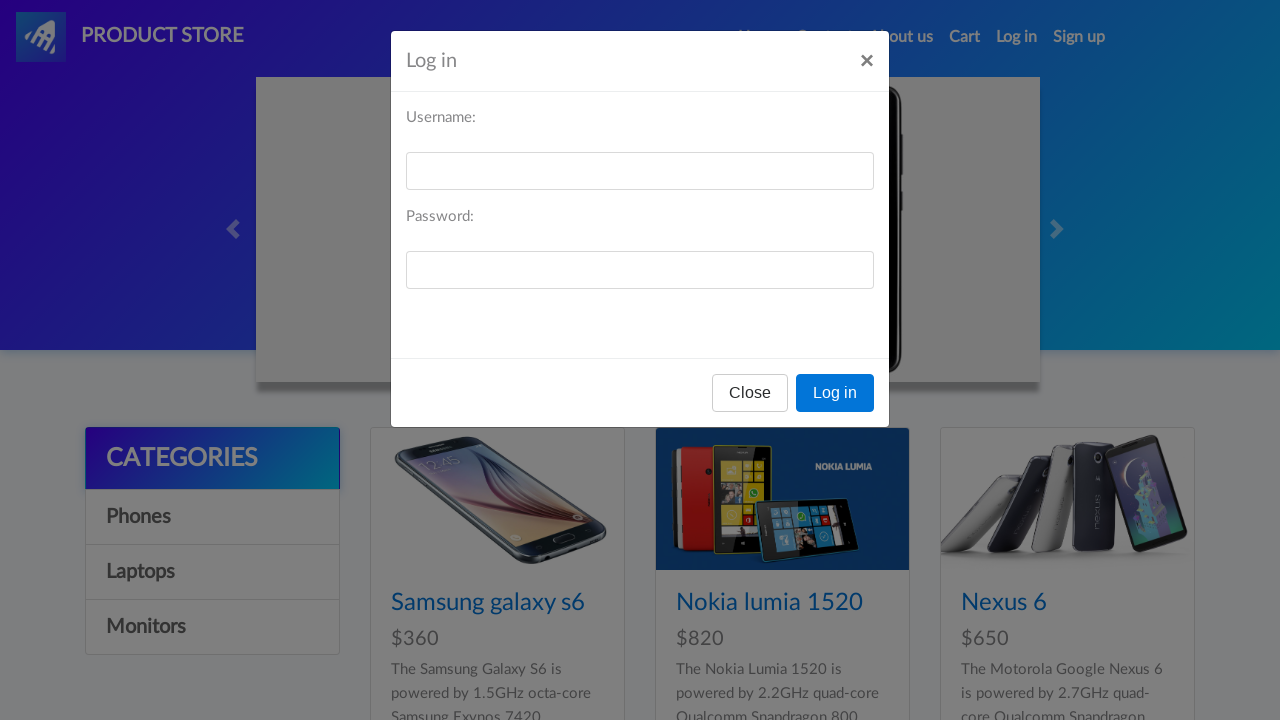

Filled password field with '1234' without entering username on #loginpassword
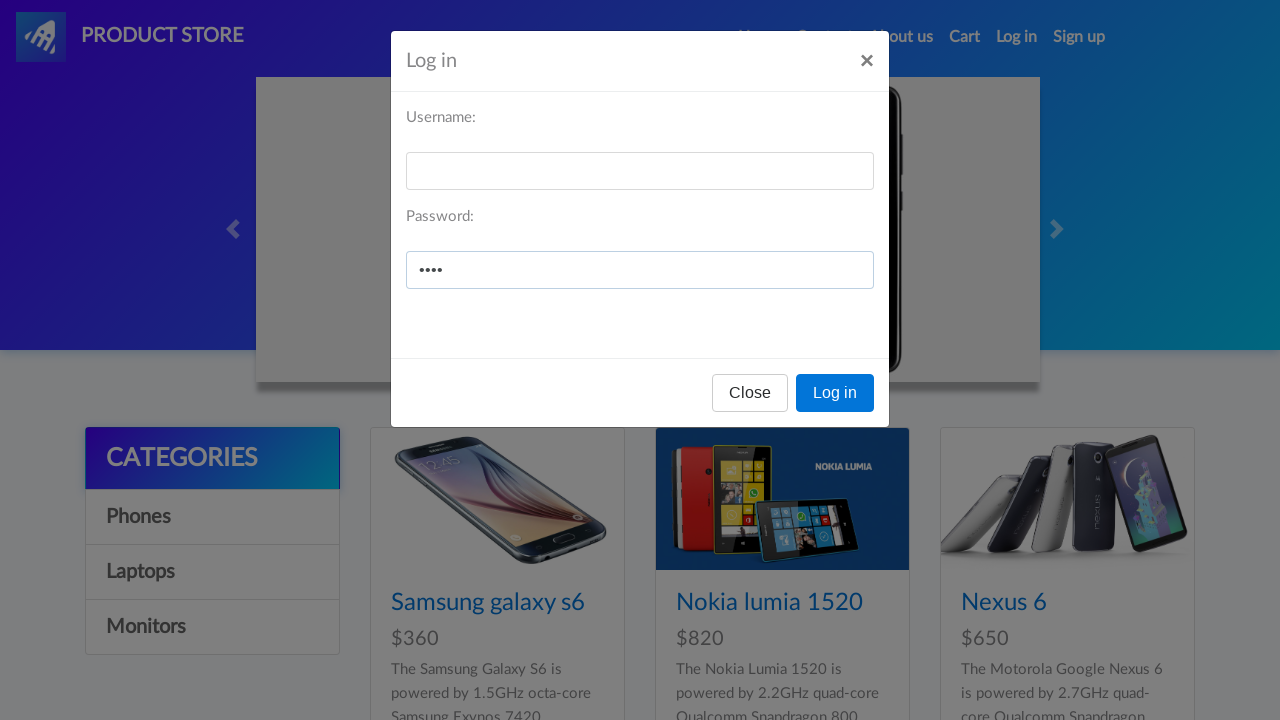

Clicked login button in modal with empty username at (835, 393) on xpath=//*[@id='logInModal']/div/div/div[3]/button[2]
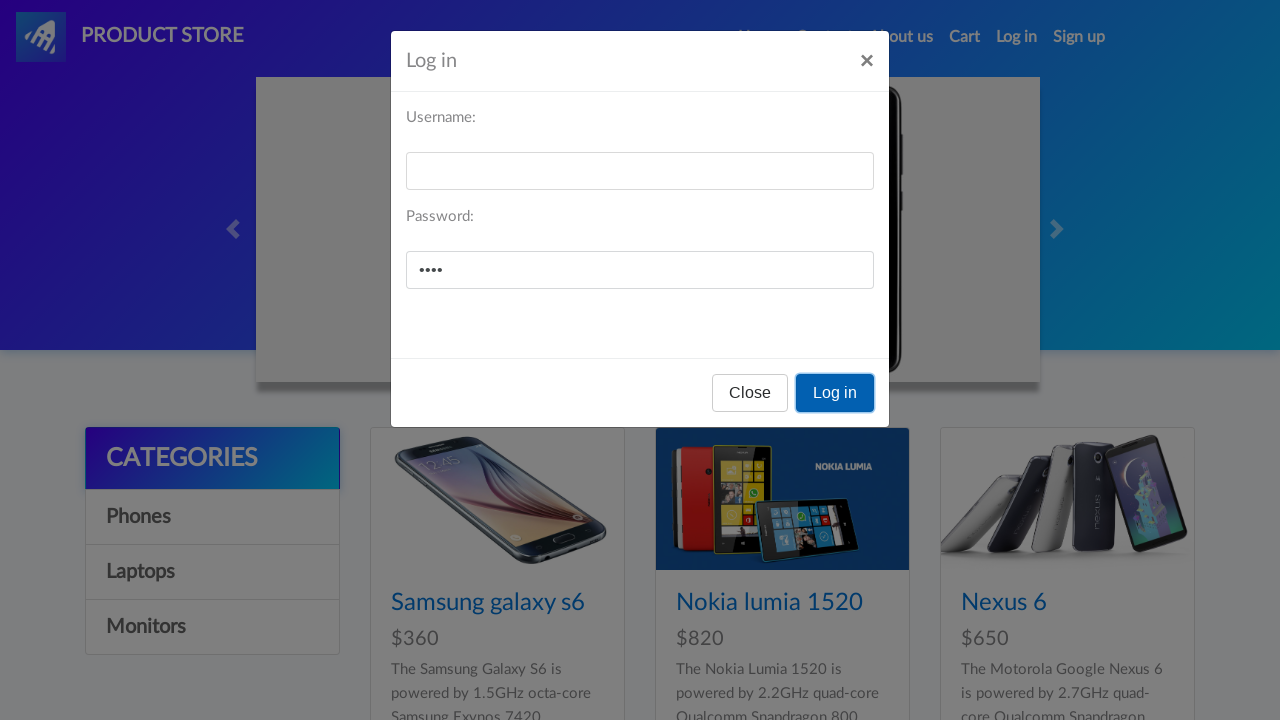

Set up dialog handler to dismiss alerts
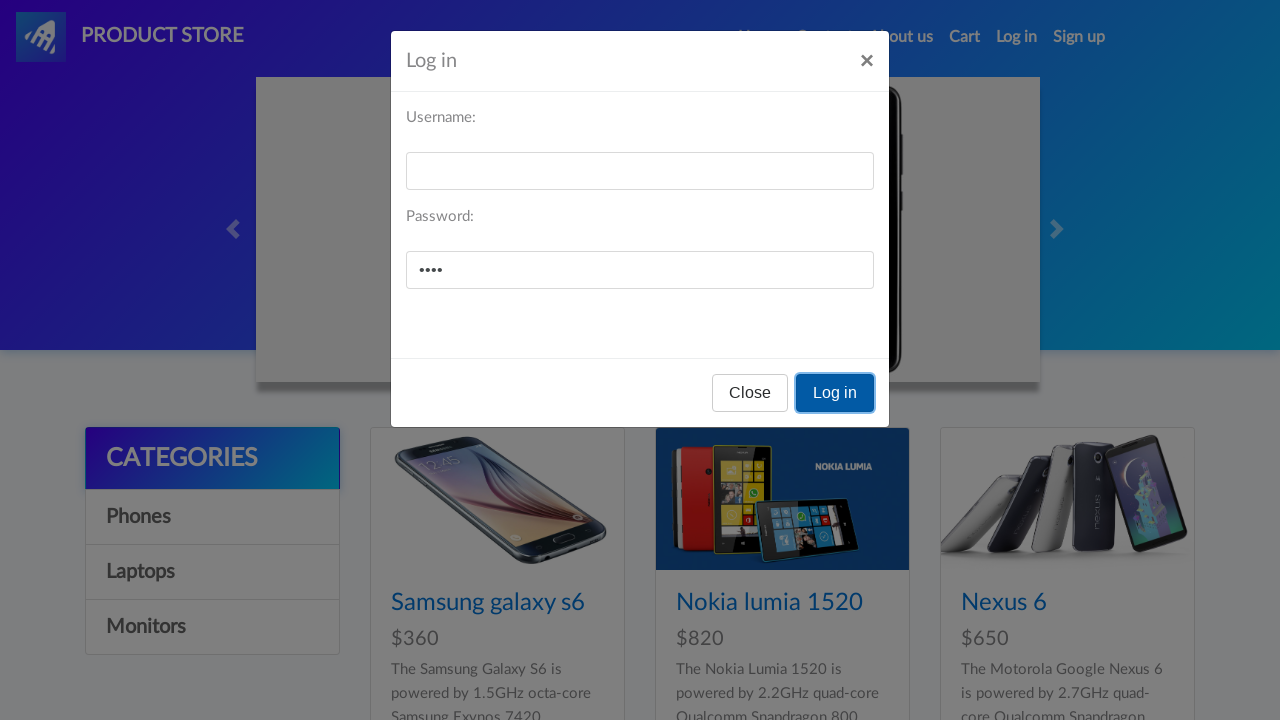

Waited for alert message to appear and be dismissed
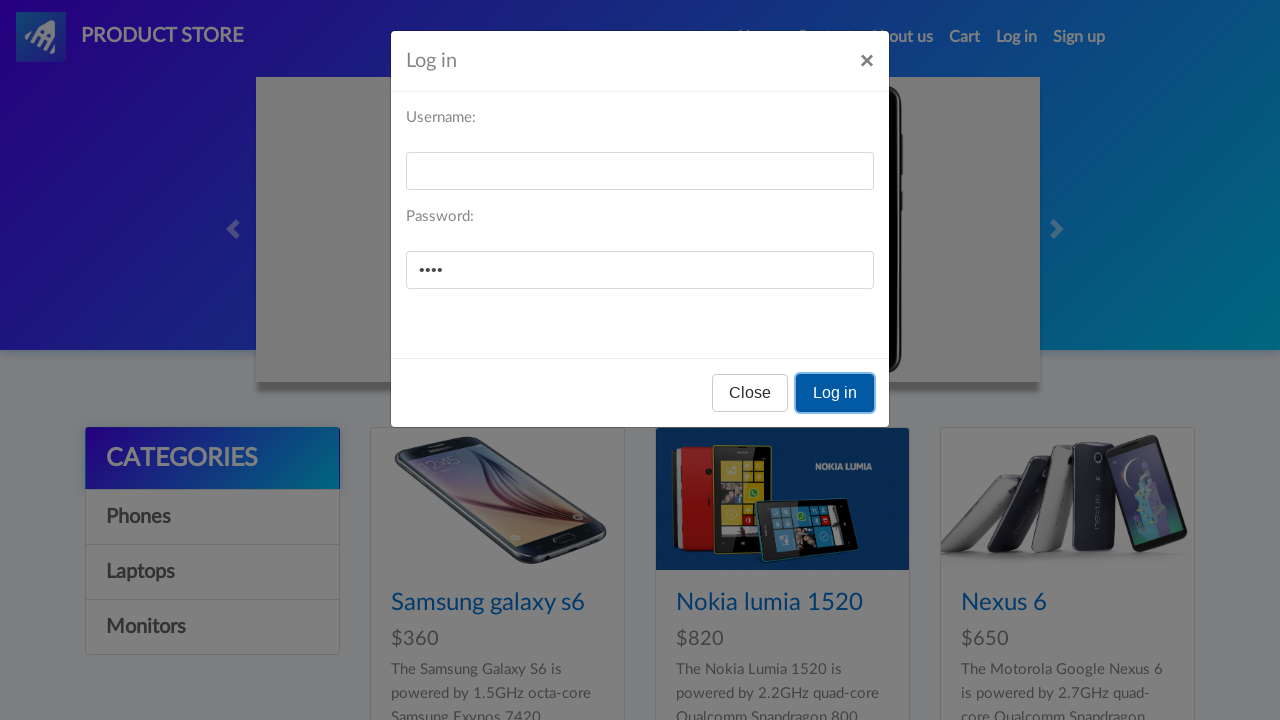

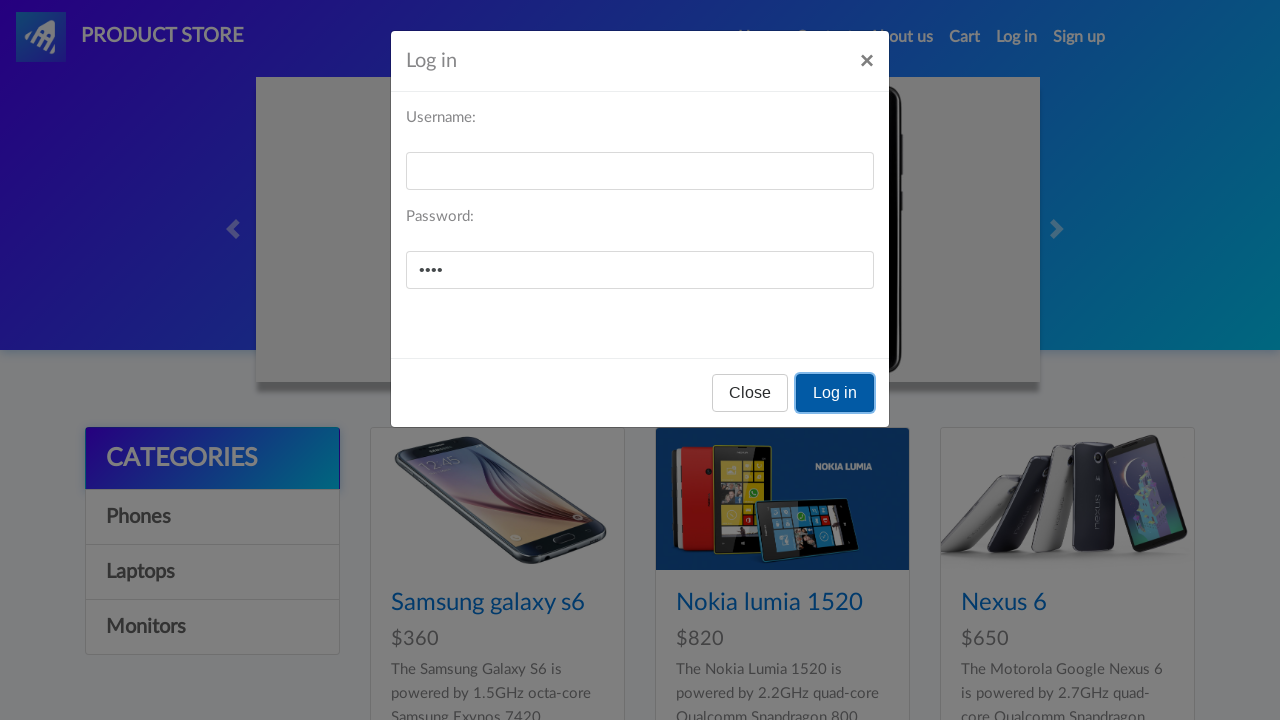